Tests filtering to display all todo items after switching between filters

Starting URL: https://demo.playwright.dev/todomvc

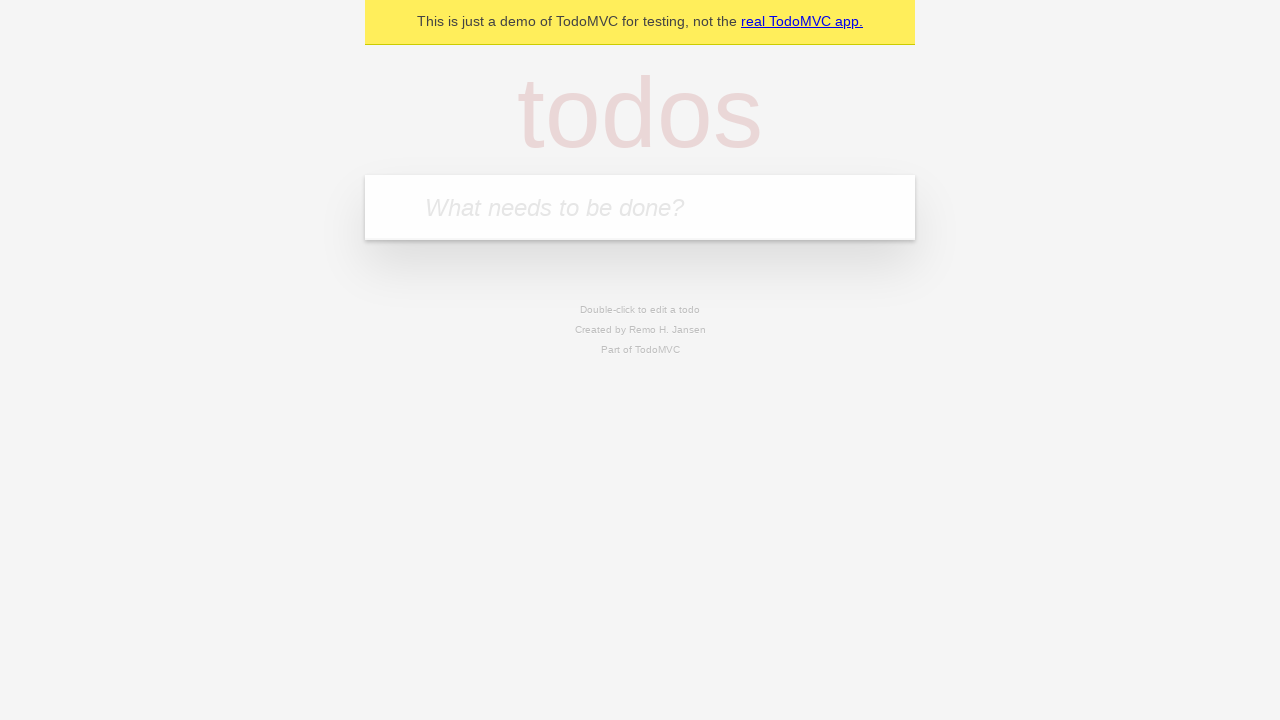

Filled todo input with 'buy some cheese' on internal:attr=[placeholder="What needs to be done?"i]
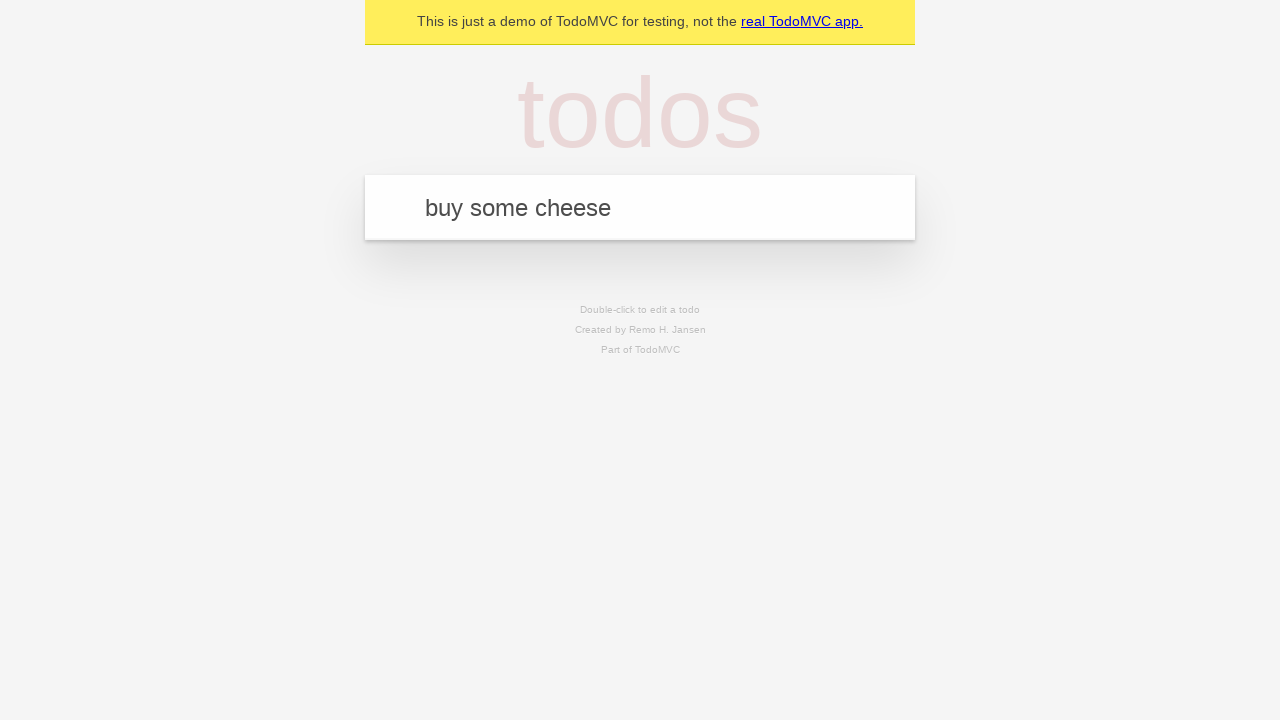

Pressed Enter to create first todo item on internal:attr=[placeholder="What needs to be done?"i]
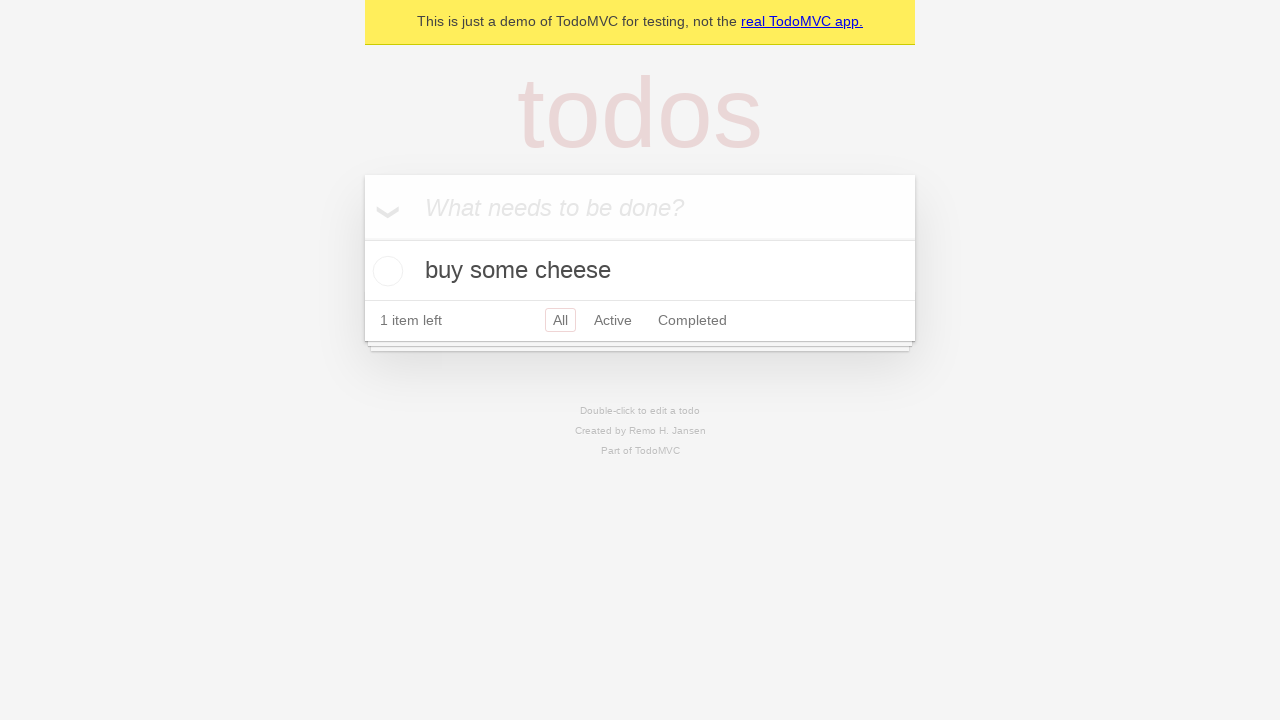

Filled todo input with 'feed the cat' on internal:attr=[placeholder="What needs to be done?"i]
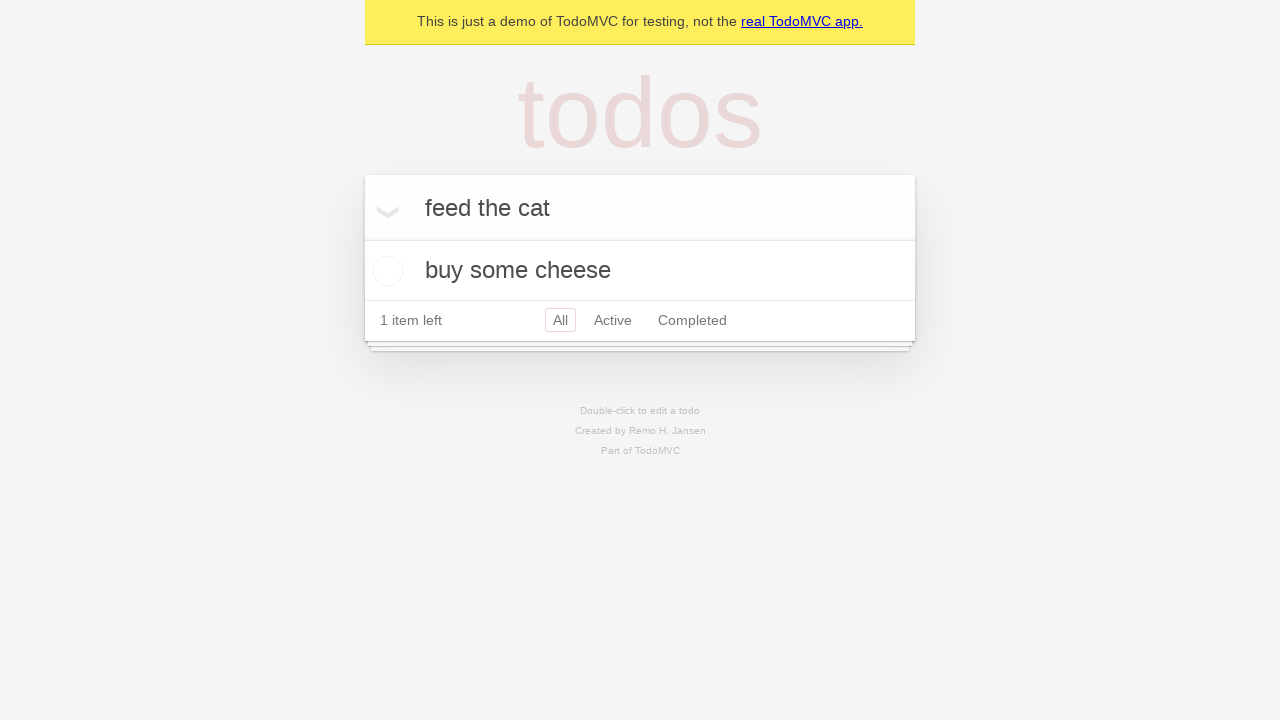

Pressed Enter to create second todo item on internal:attr=[placeholder="What needs to be done?"i]
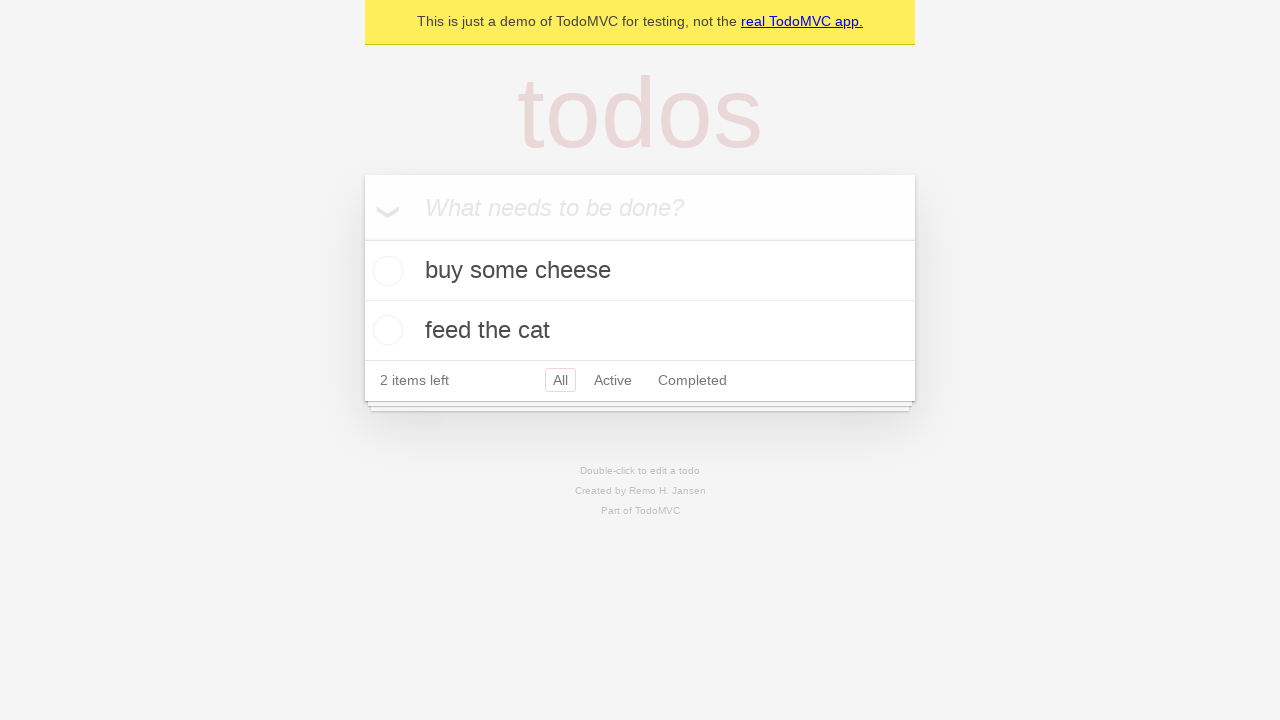

Filled todo input with 'book a doctors appointment' on internal:attr=[placeholder="What needs to be done?"i]
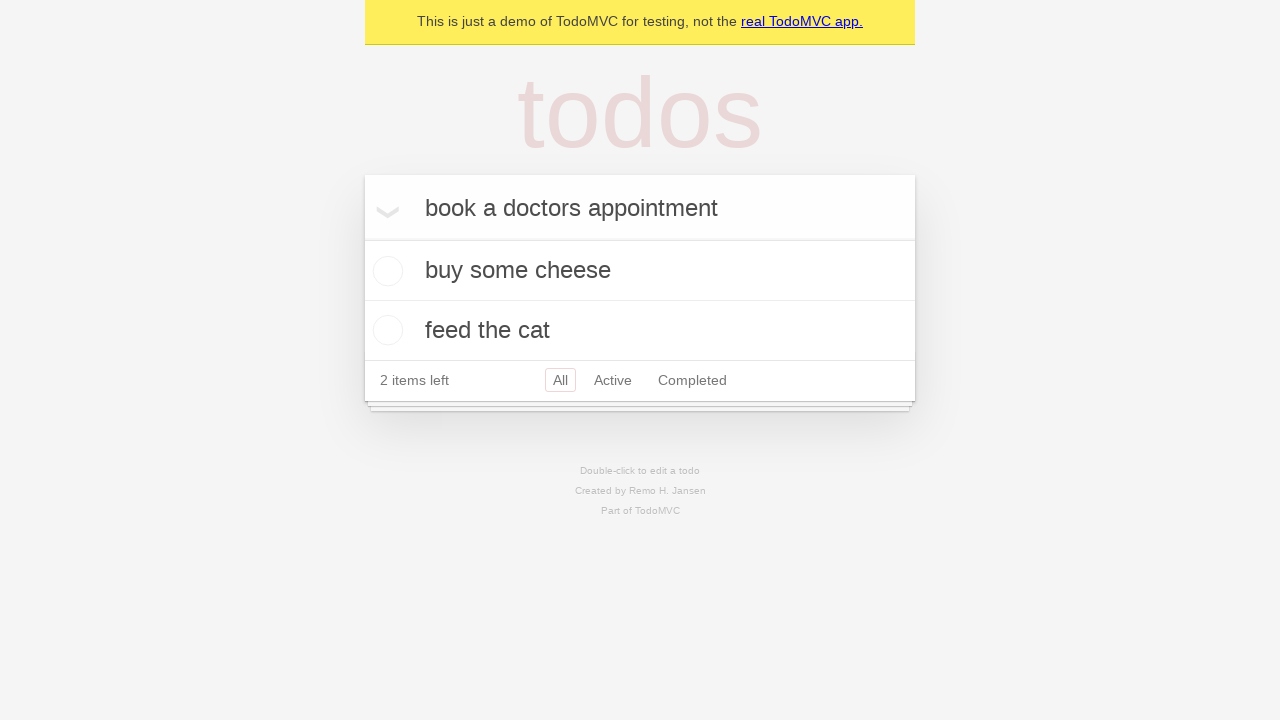

Pressed Enter to create third todo item on internal:attr=[placeholder="What needs to be done?"i]
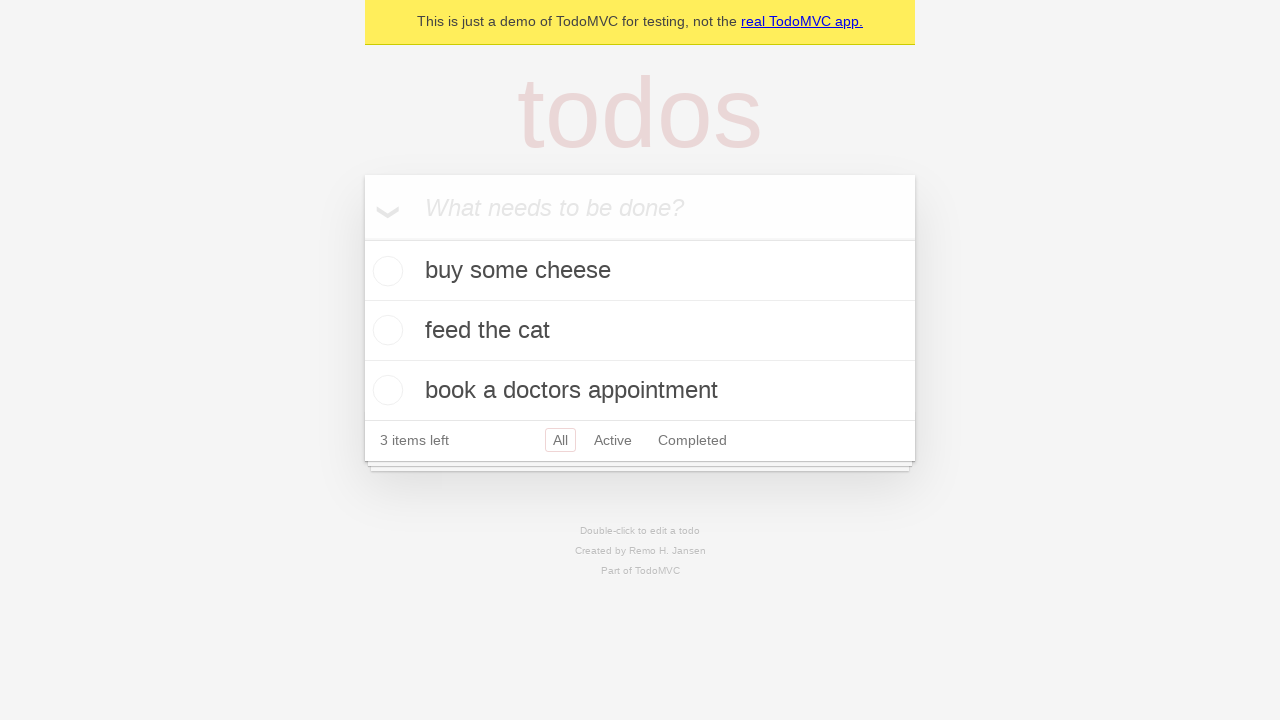

Checked the second todo item checkbox at (385, 330) on [data-testid='todo-item'] >> nth=1 >> internal:role=checkbox
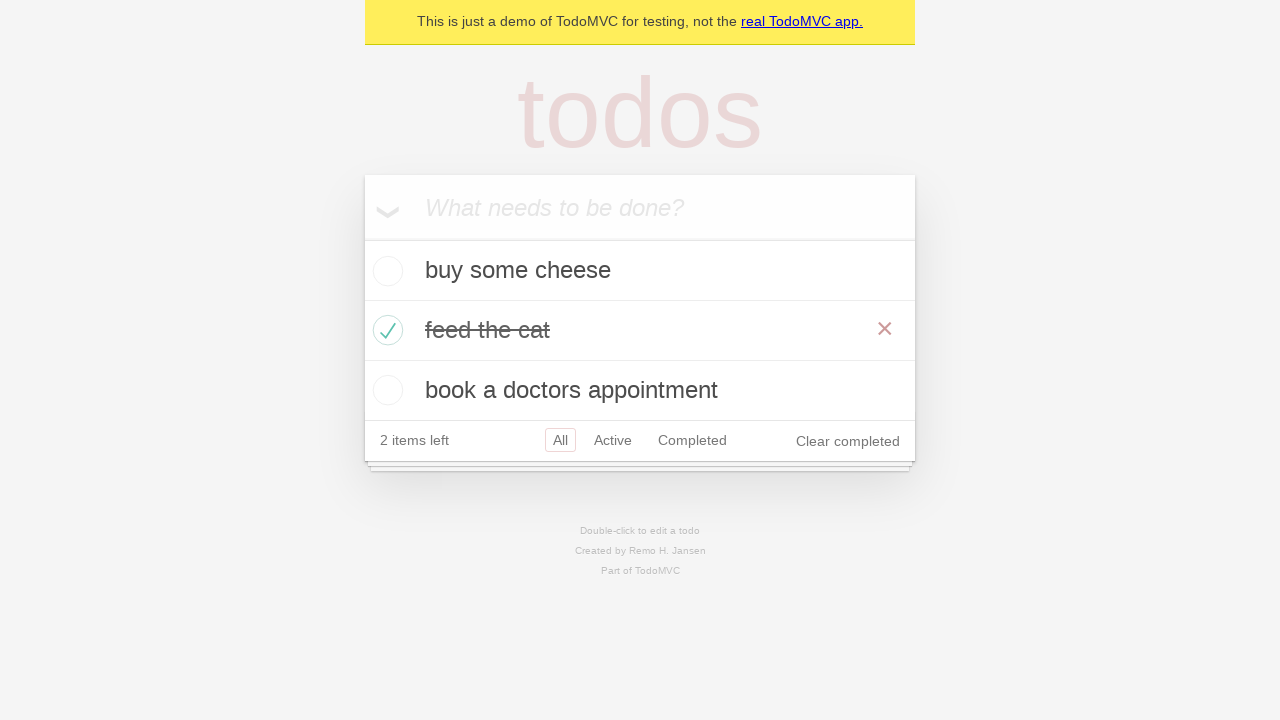

Clicked Active filter to show only active todos at (613, 440) on internal:role=link[name="Active"i]
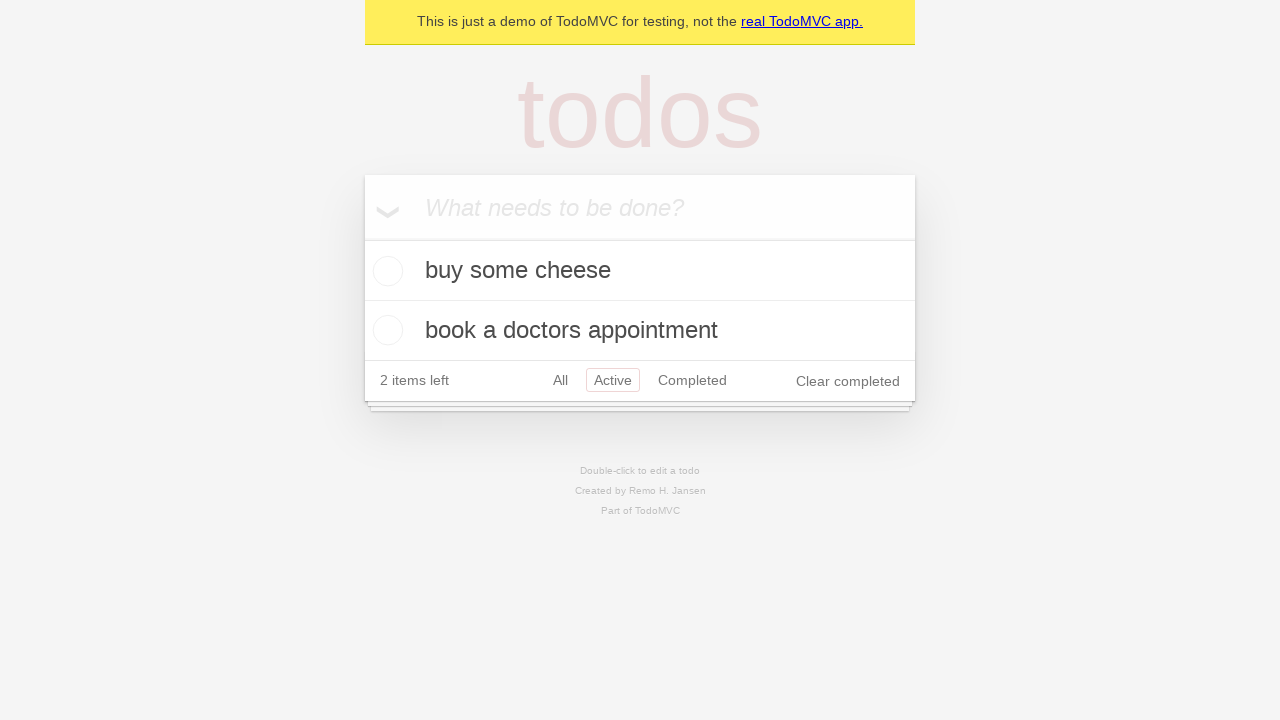

Clicked Completed filter to show only completed todos at (692, 380) on internal:role=link[name="Completed"i]
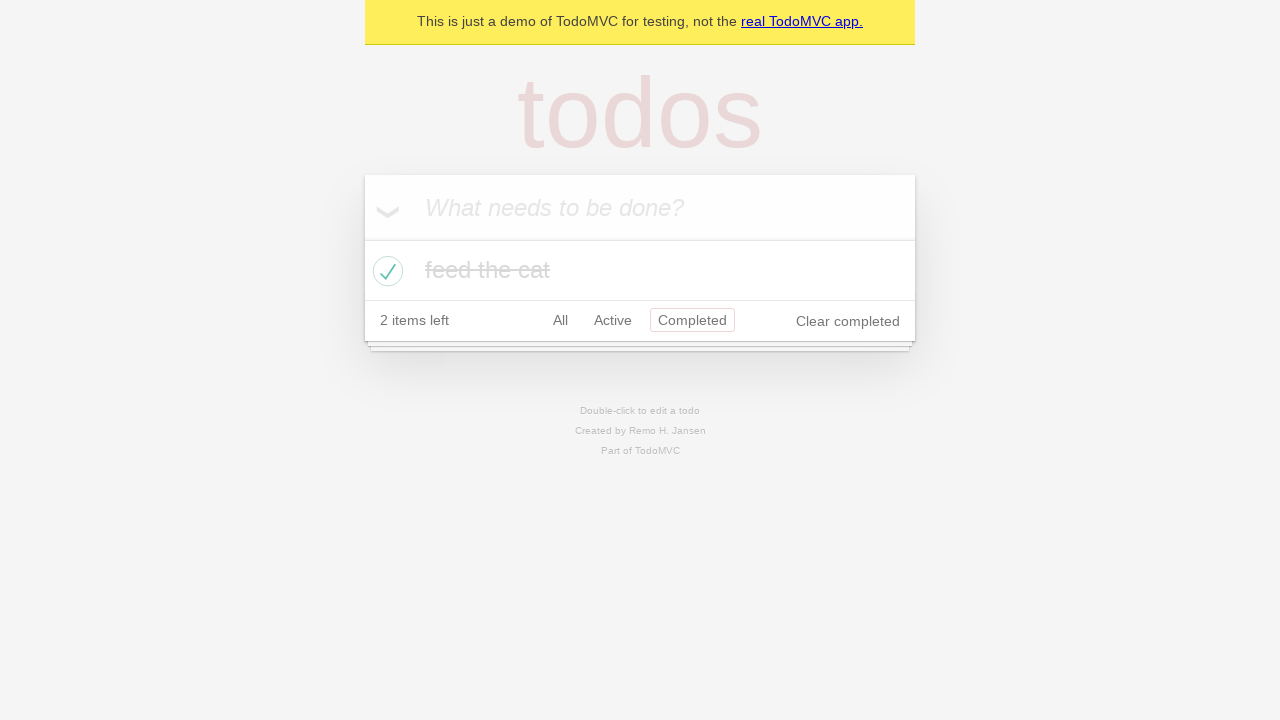

Clicked All filter to display all todo items at (560, 320) on internal:role=link[name="All"i]
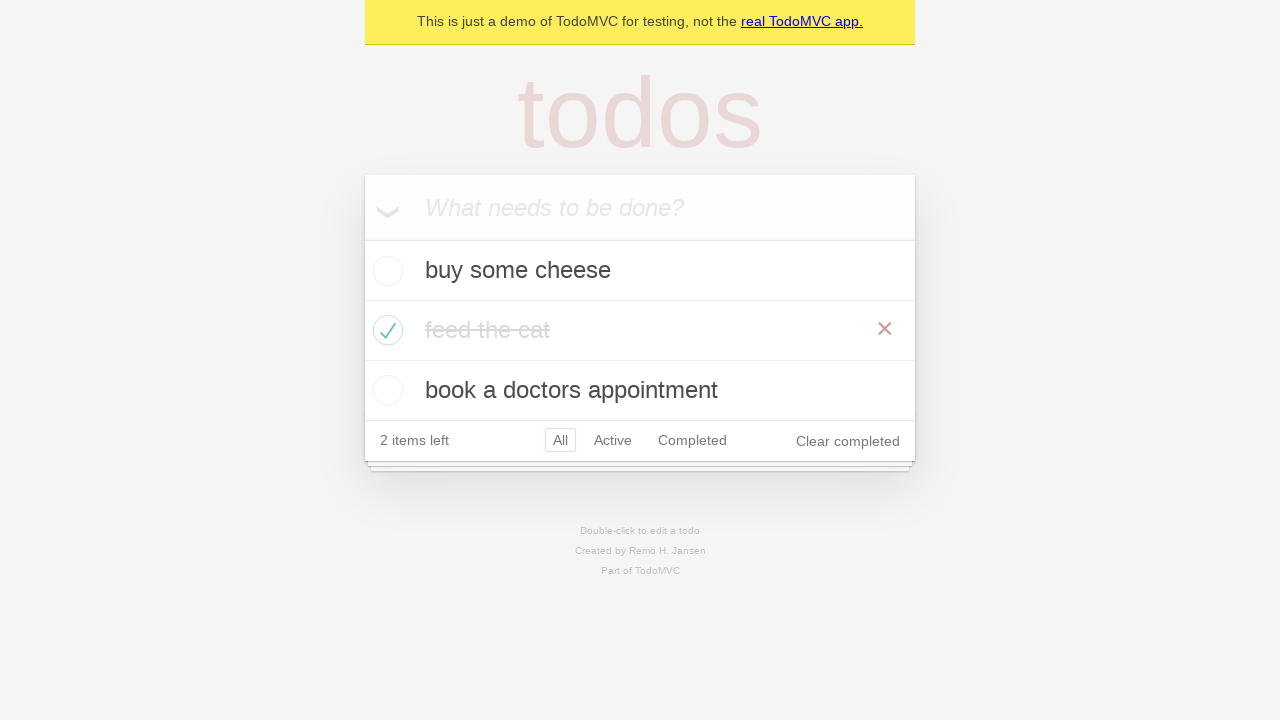

Waited for all items to be displayed
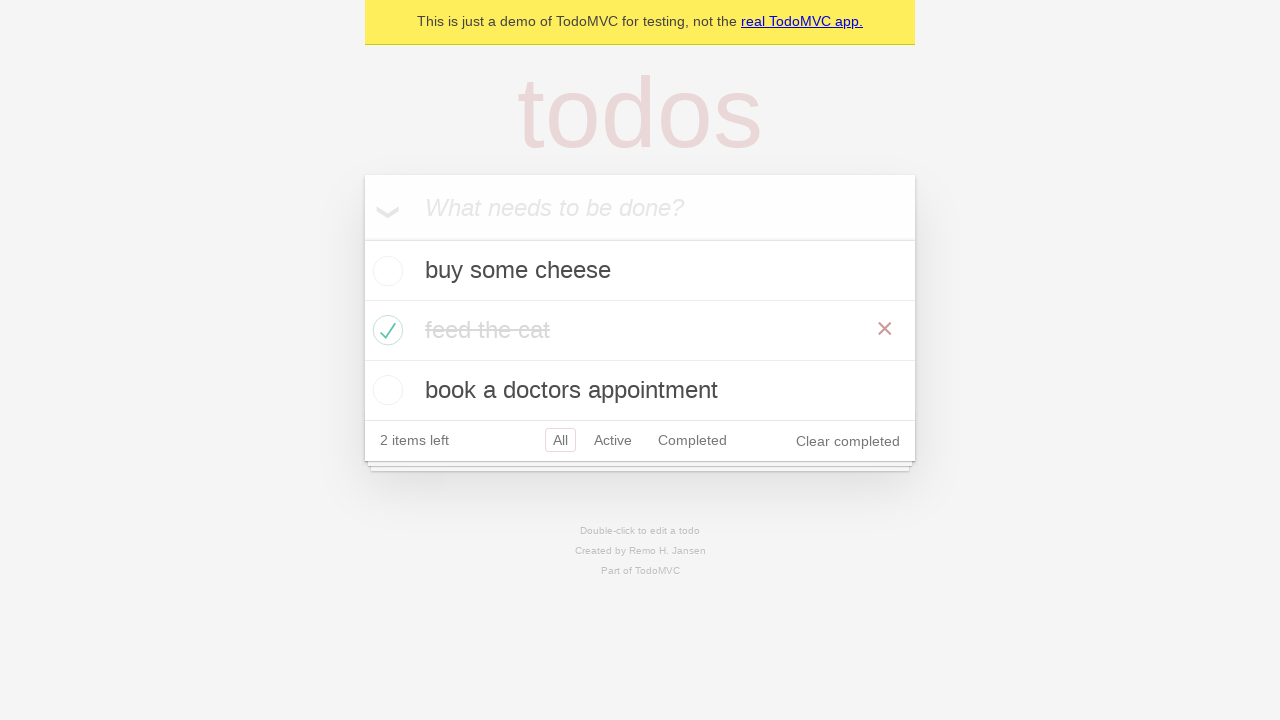

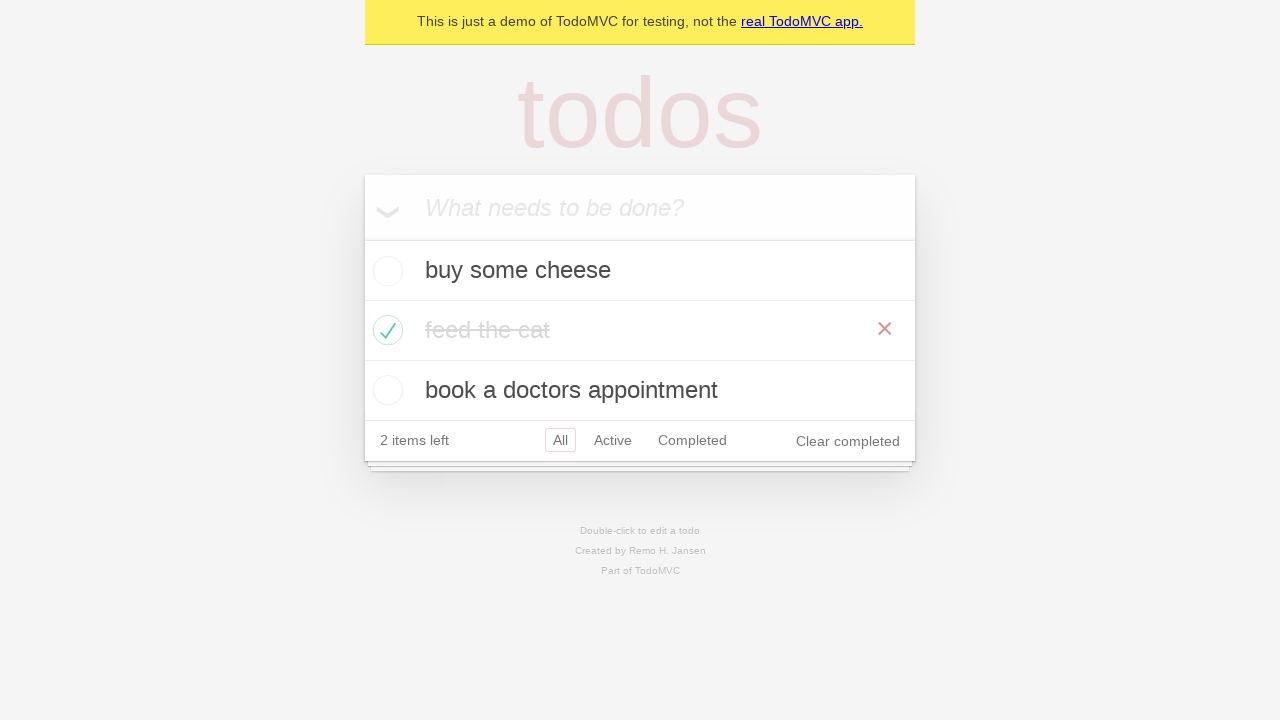